Opens IE browser and navigates to Gmail homepage

Starting URL: http://gmail.com

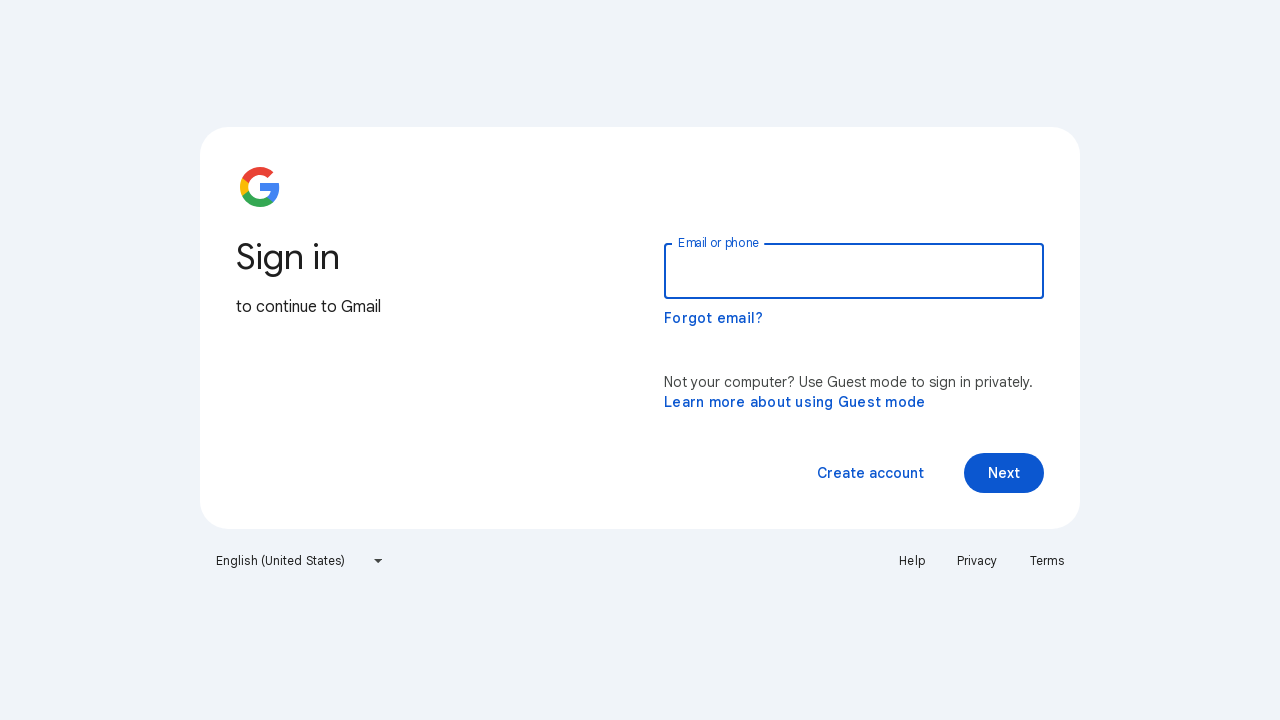

Navigated to Gmail homepage
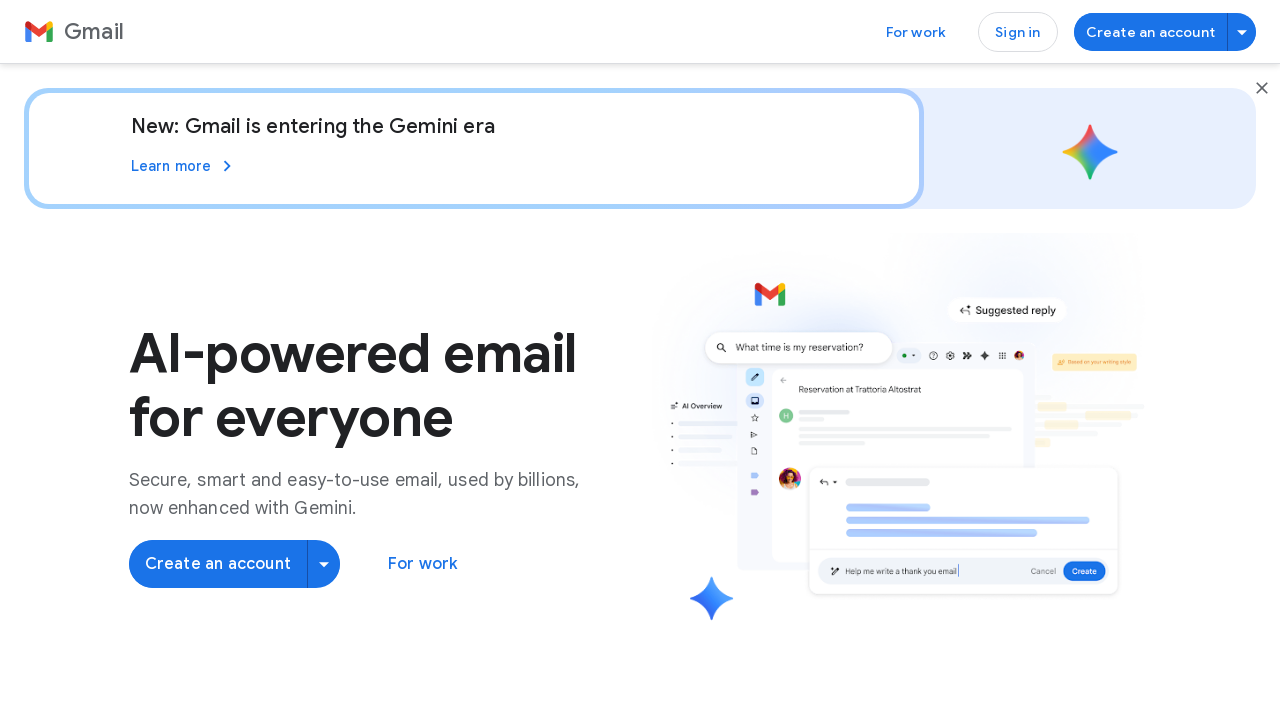

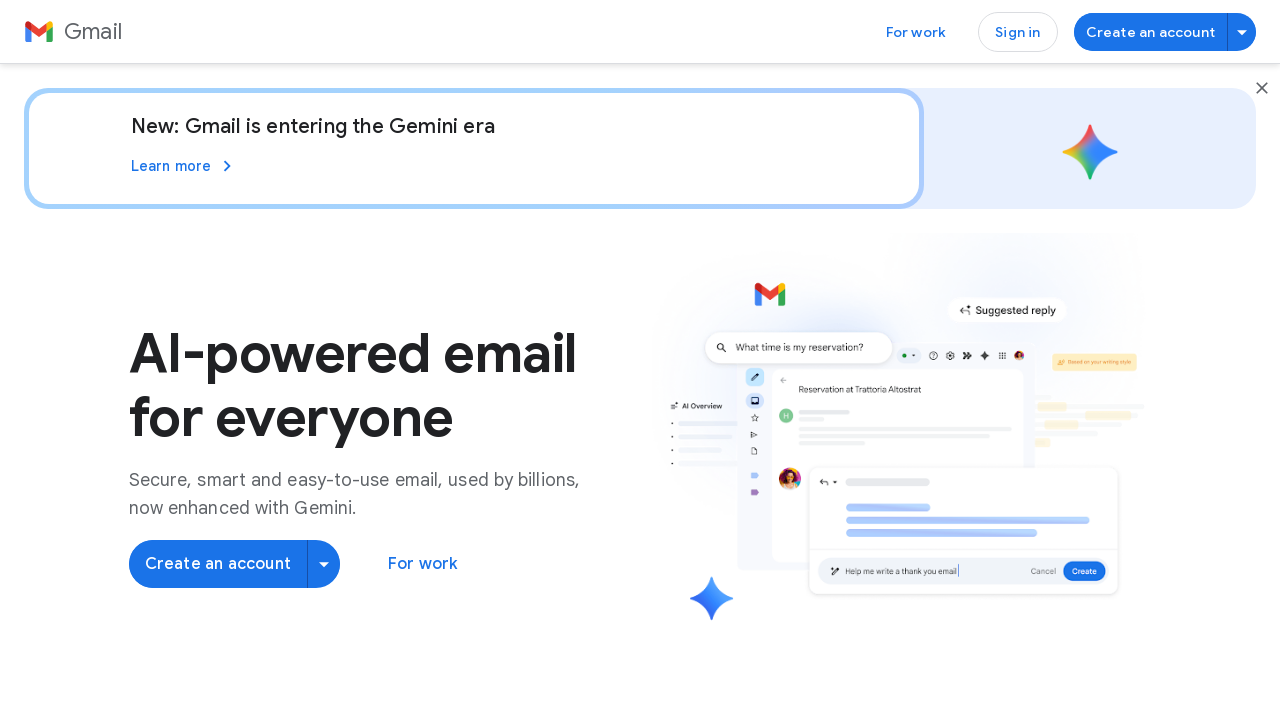